Tests dropdown selection functionality by selecting "Blue" from a colors dropdown menu on a test automation practice site

Starting URL: https://testautomationpractice.blogspot.com/

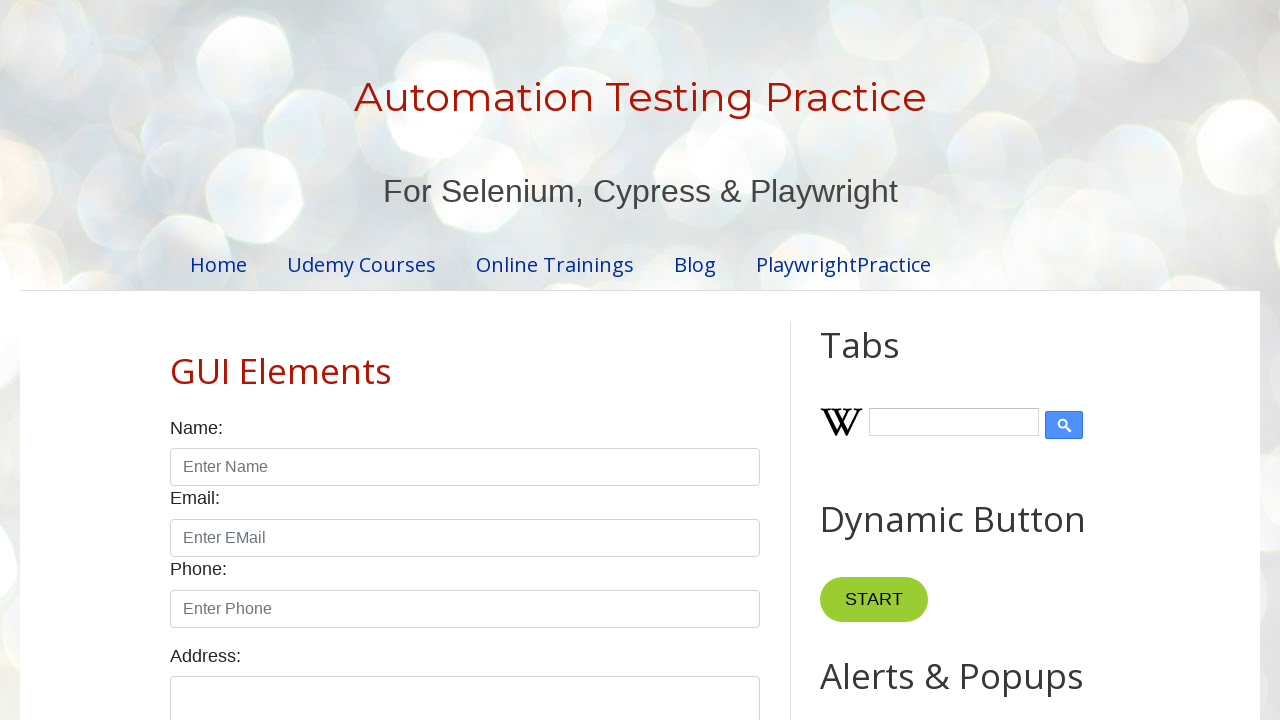

Navigated to test automation practice site
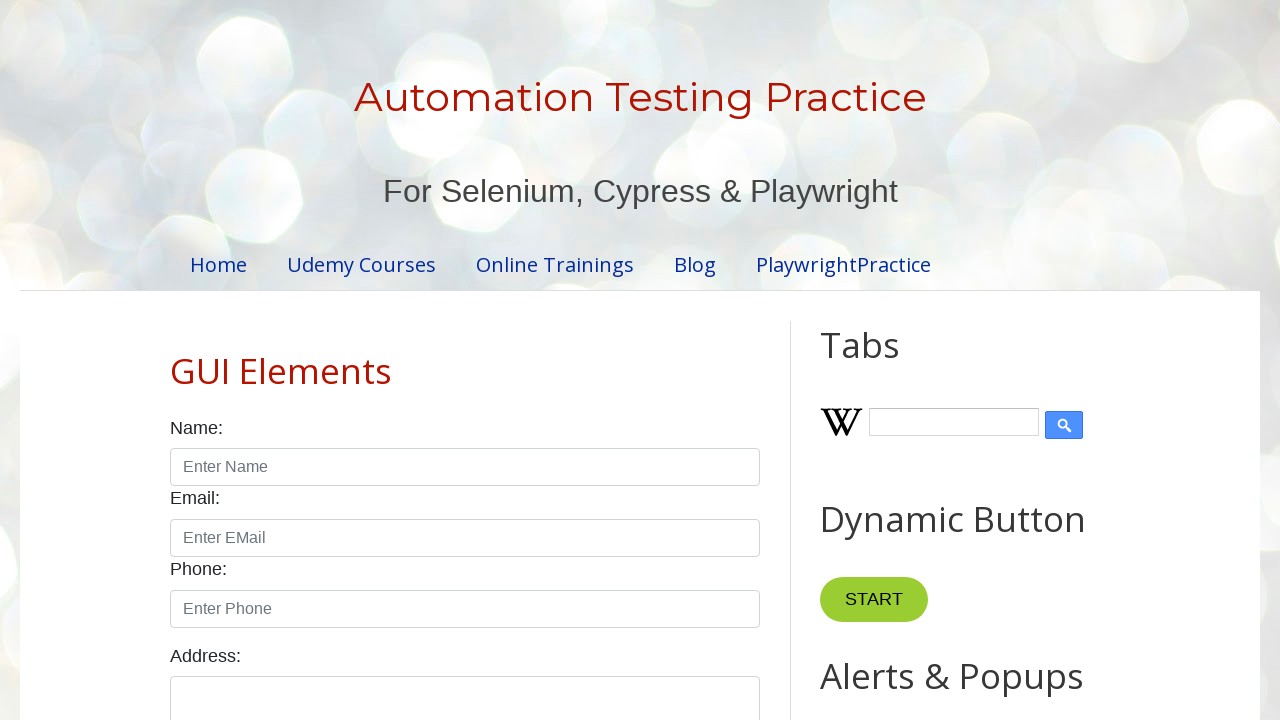

Selected 'Blue' from the colors dropdown menu on select#colors
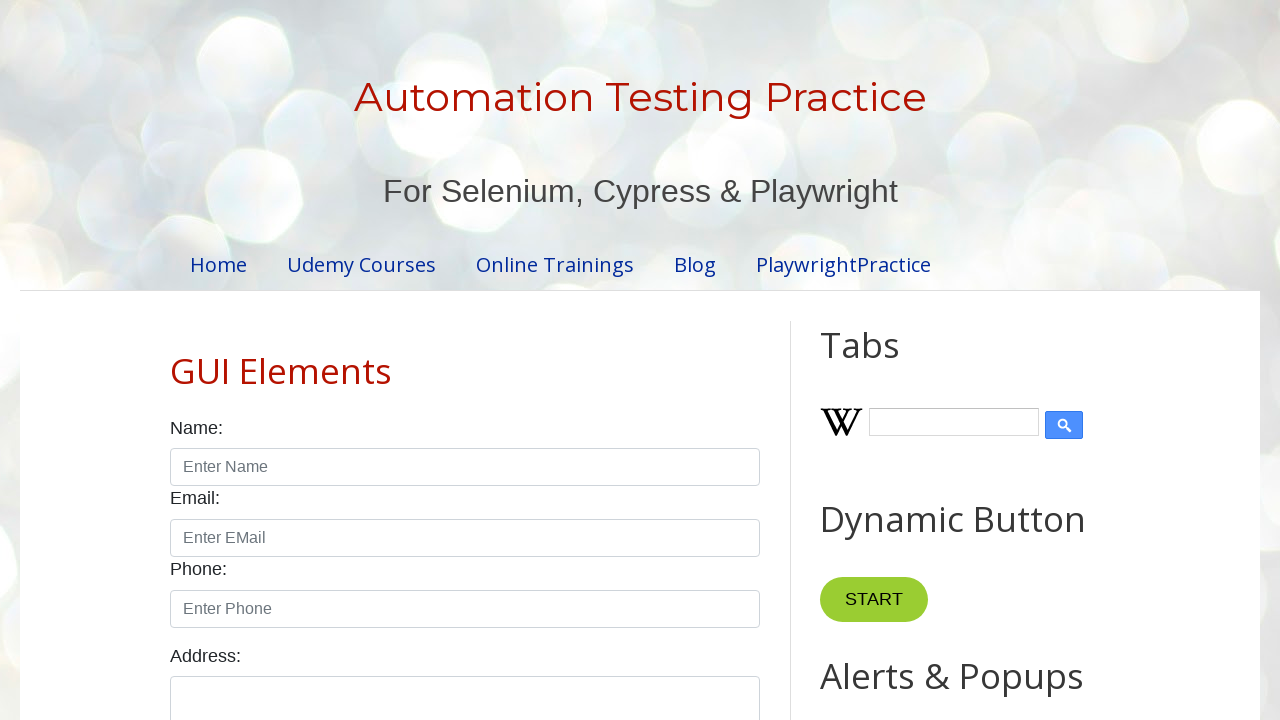

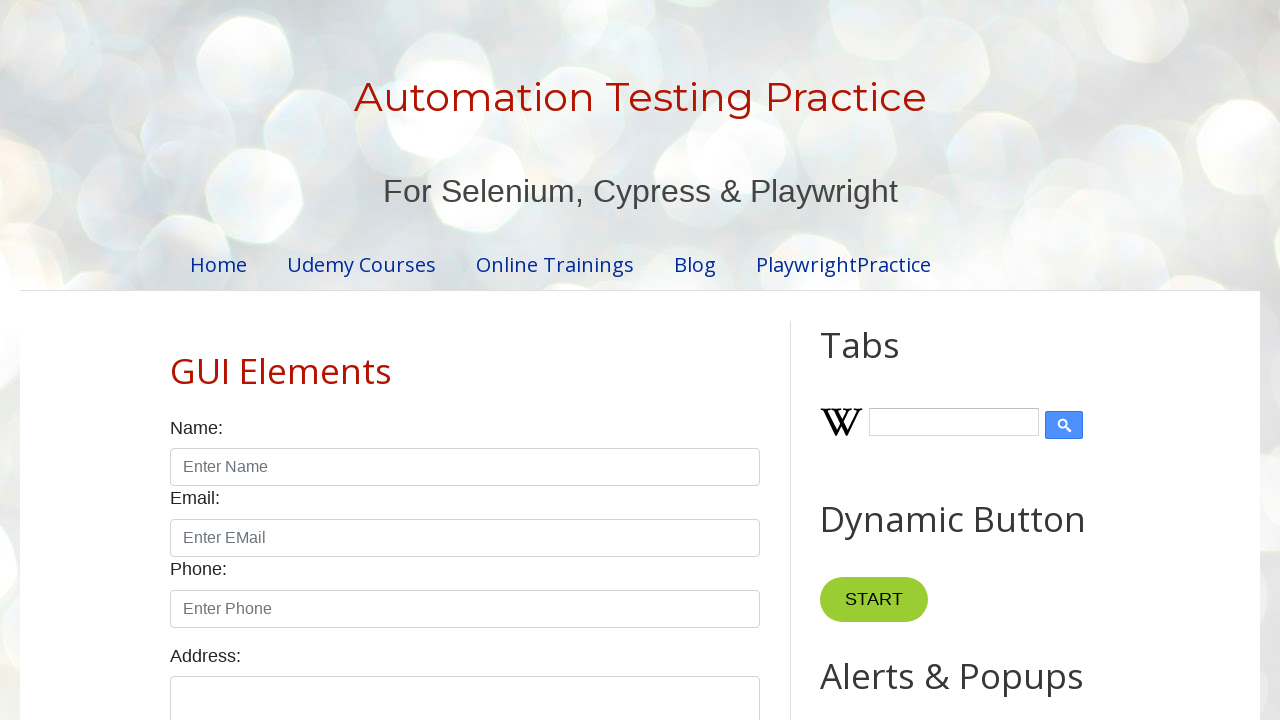